Opens the catalog and navigates to a specific product category (washing machines) by clicking on the category item

Starting URL: http://intershop5.skillbox.ru/

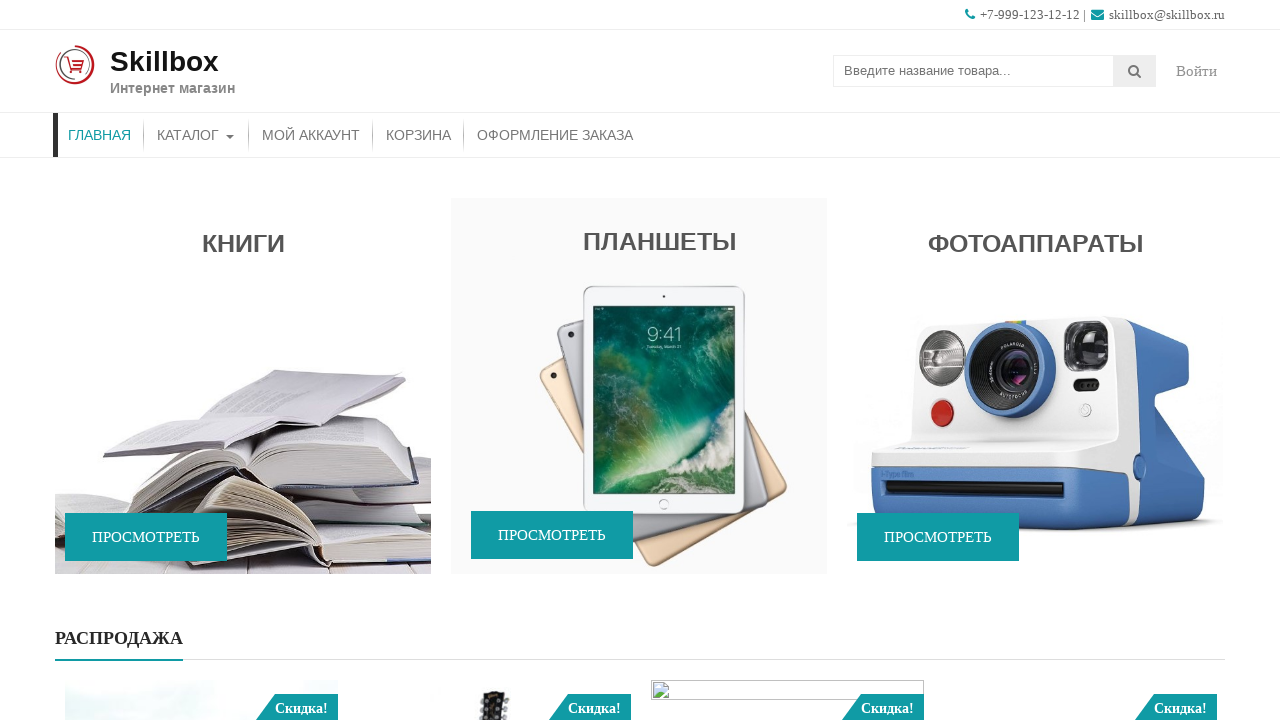

Clicked on catalog menu item at (196, 135) on #menu-item-46
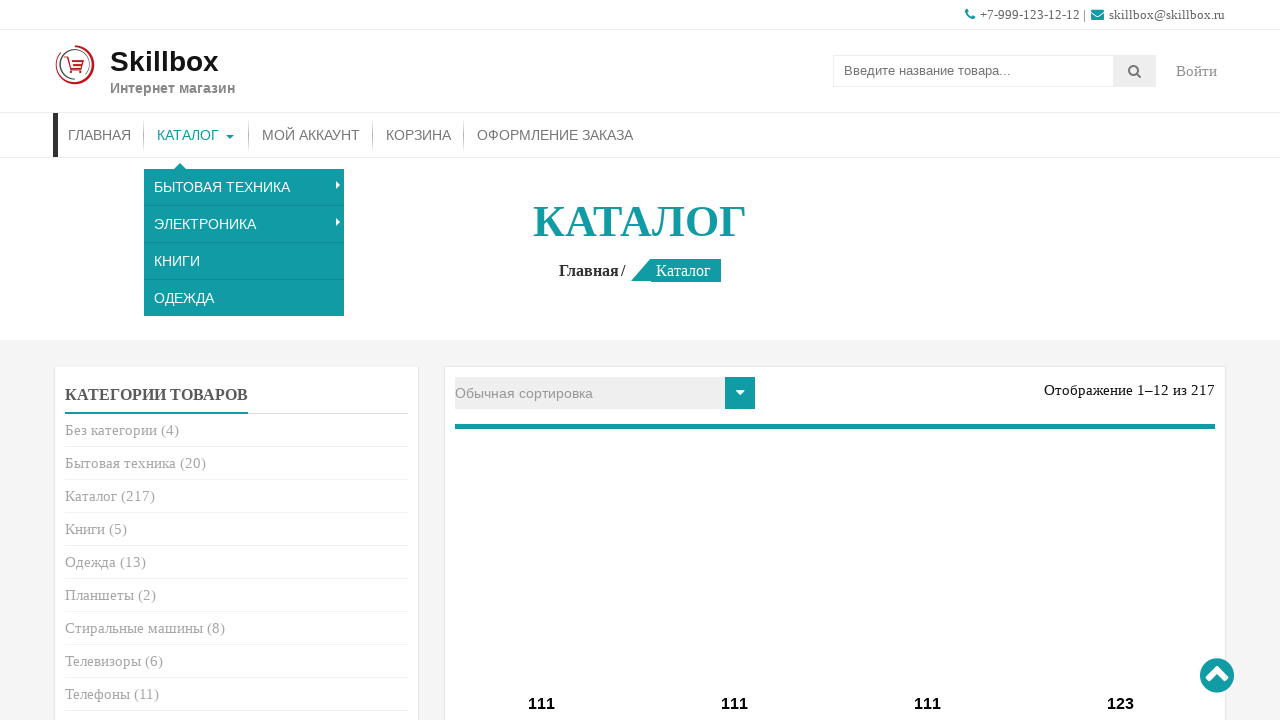

Clicked on washing machines category item at (236, 631) on .cat-item-22
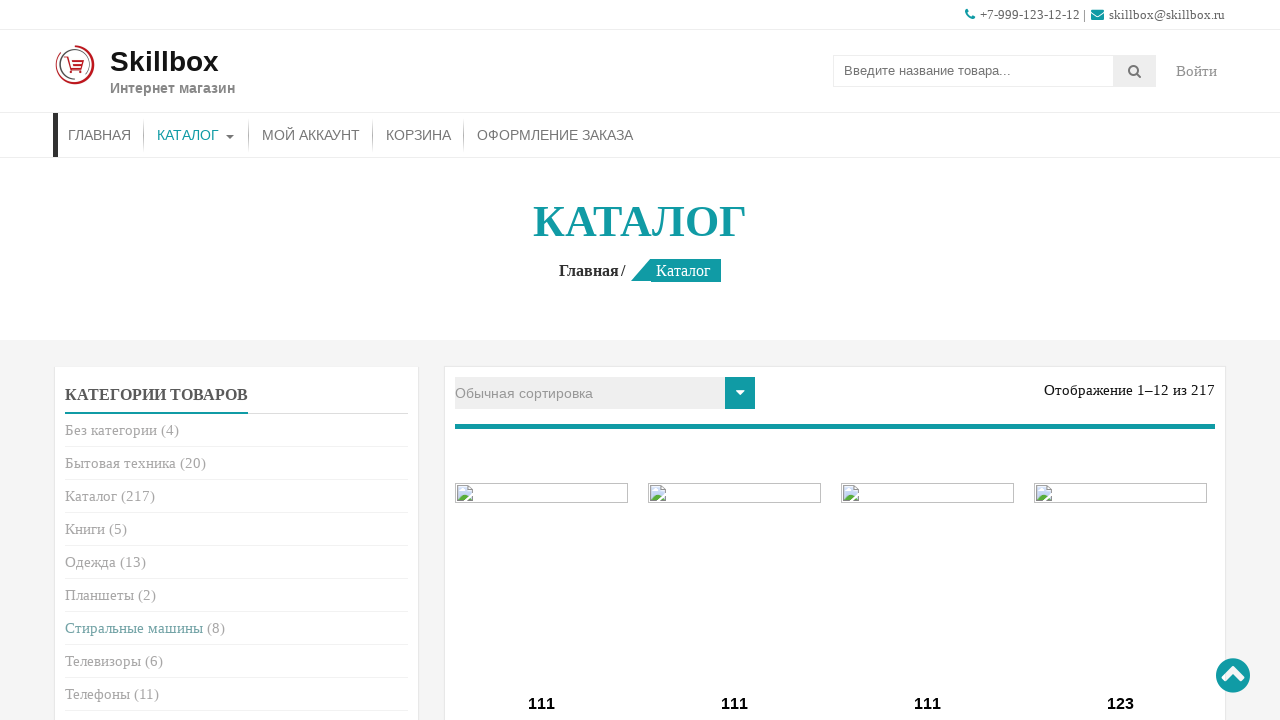

Category header loaded and displayed
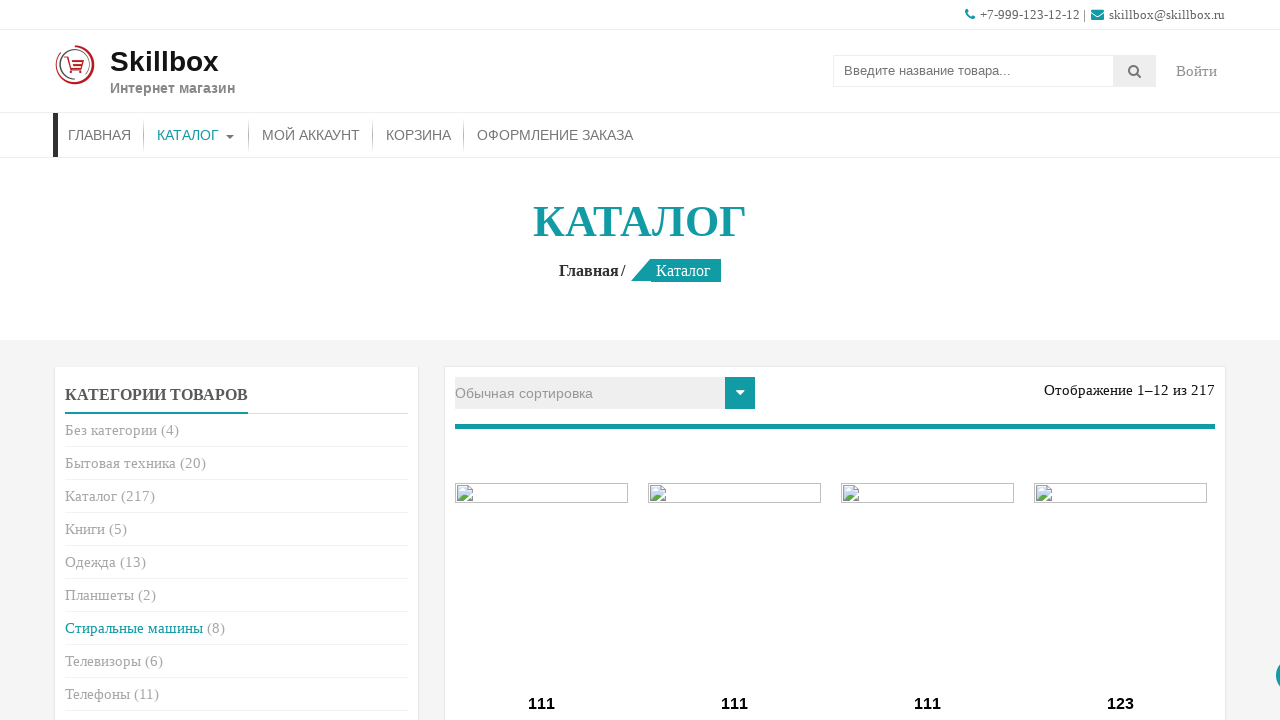

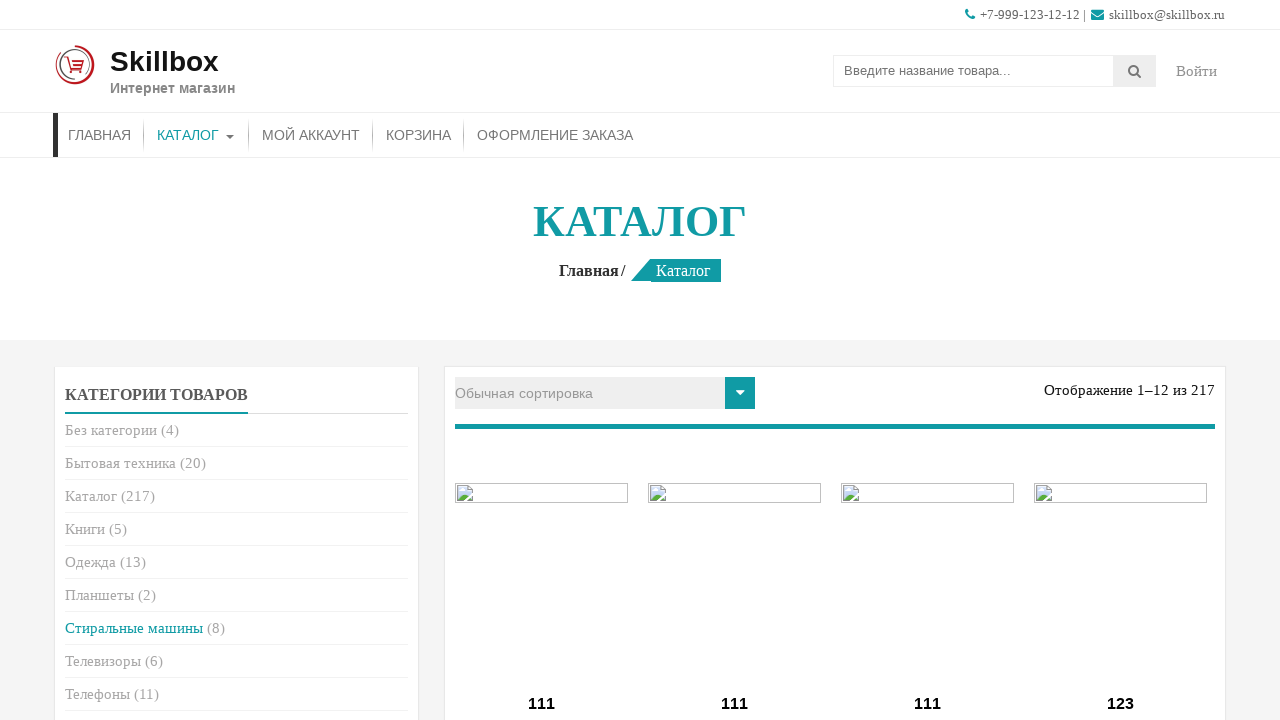